Tests that whitespace is trimmed from edited todo text.

Starting URL: https://demo.playwright.dev/todomvc

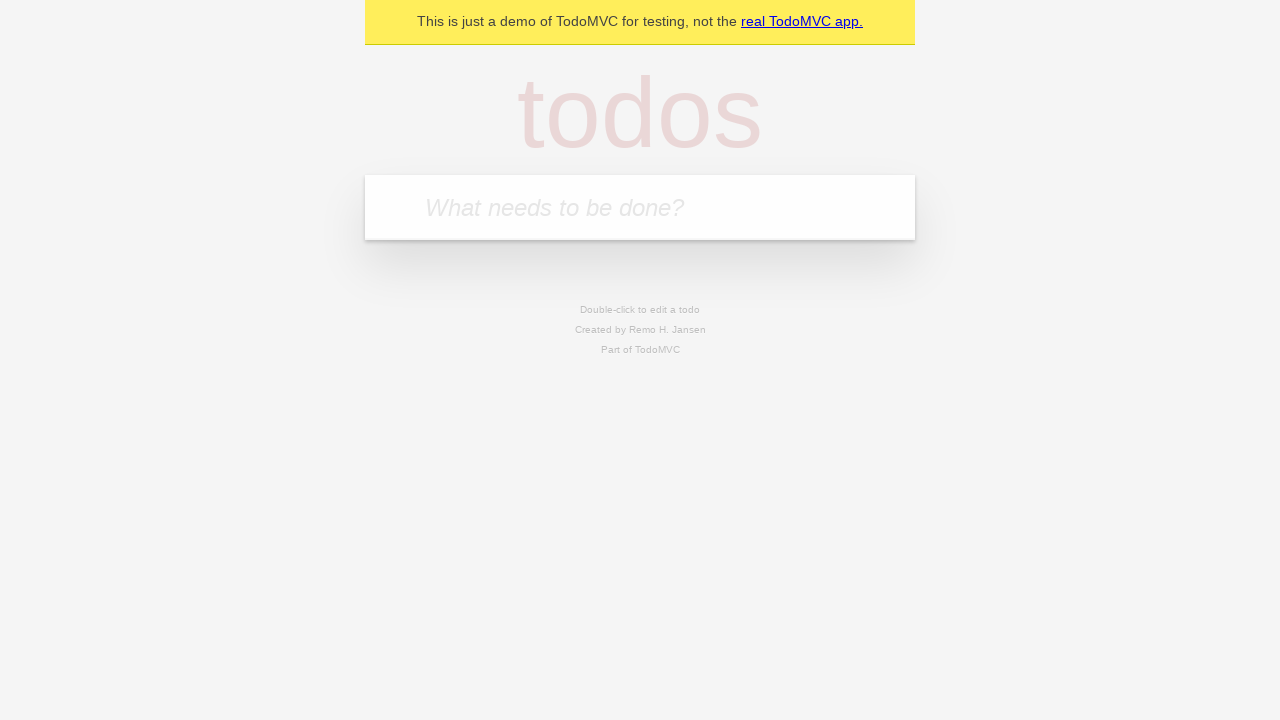

Filled first todo with 'buy some cheese' on internal:attr=[placeholder="What needs to be done?"i]
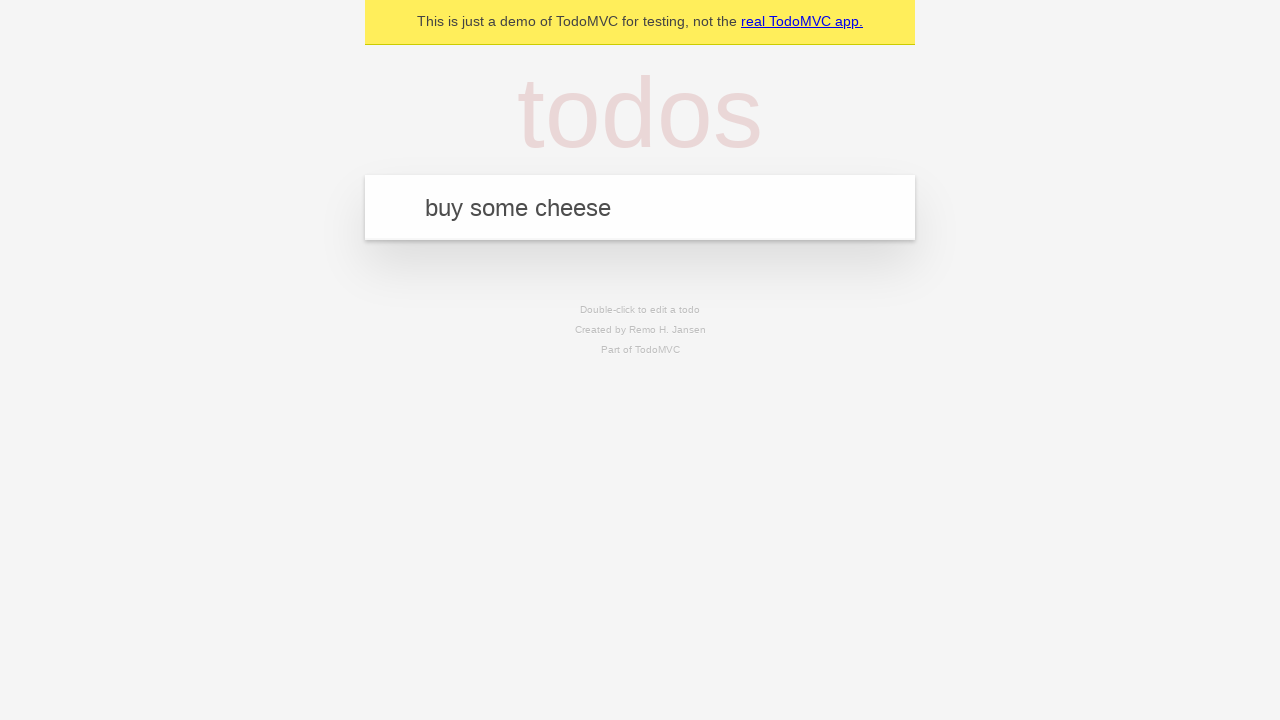

Pressed Enter to create first todo on internal:attr=[placeholder="What needs to be done?"i]
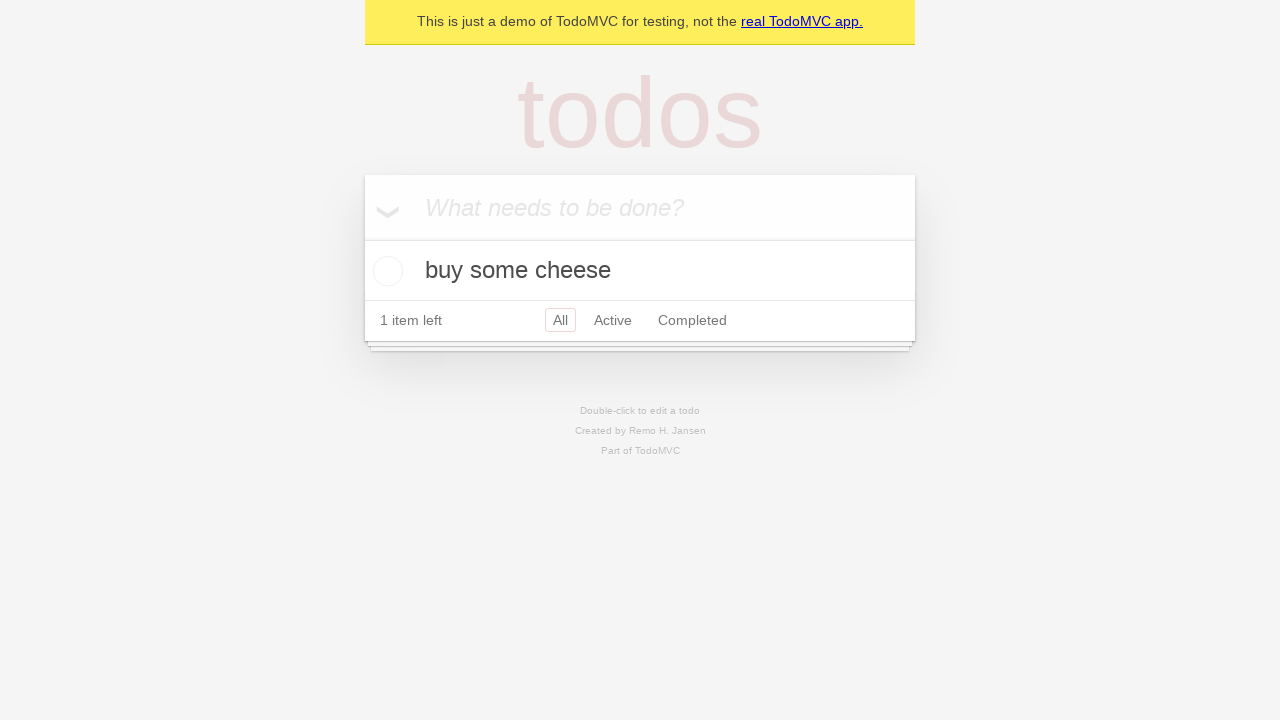

Filled second todo with 'feed the cat' on internal:attr=[placeholder="What needs to be done?"i]
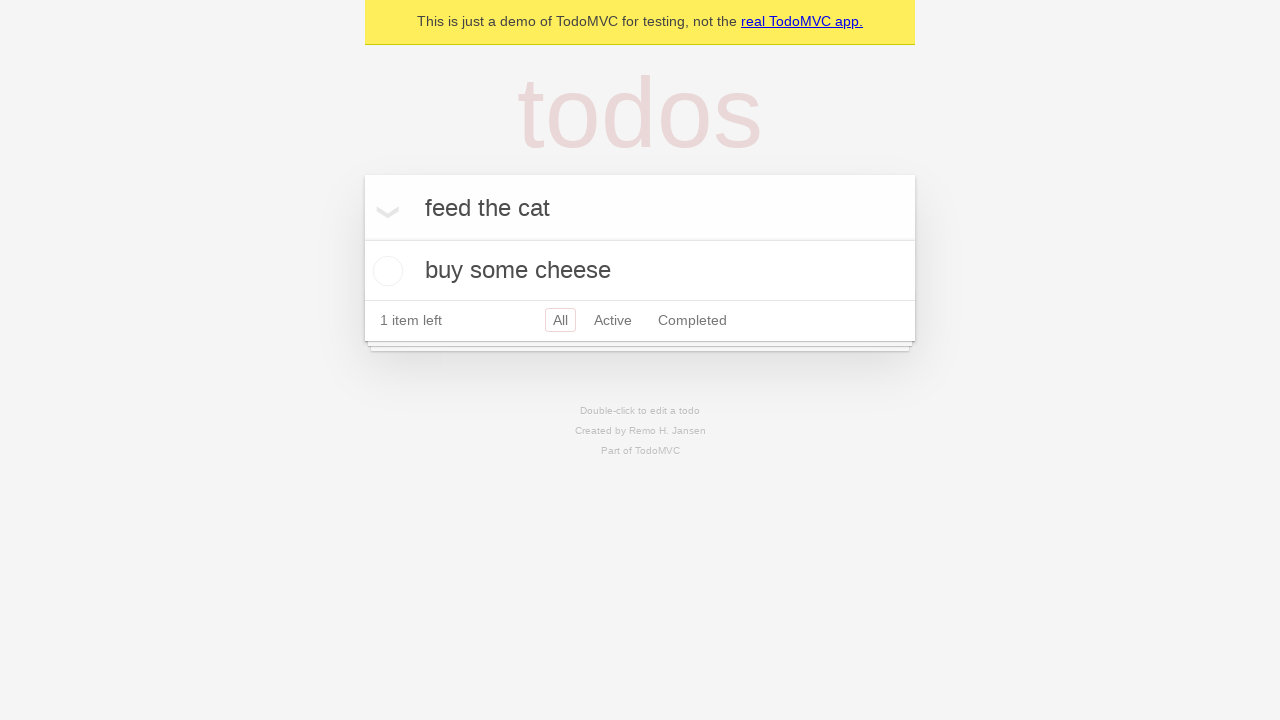

Pressed Enter to create second todo on internal:attr=[placeholder="What needs to be done?"i]
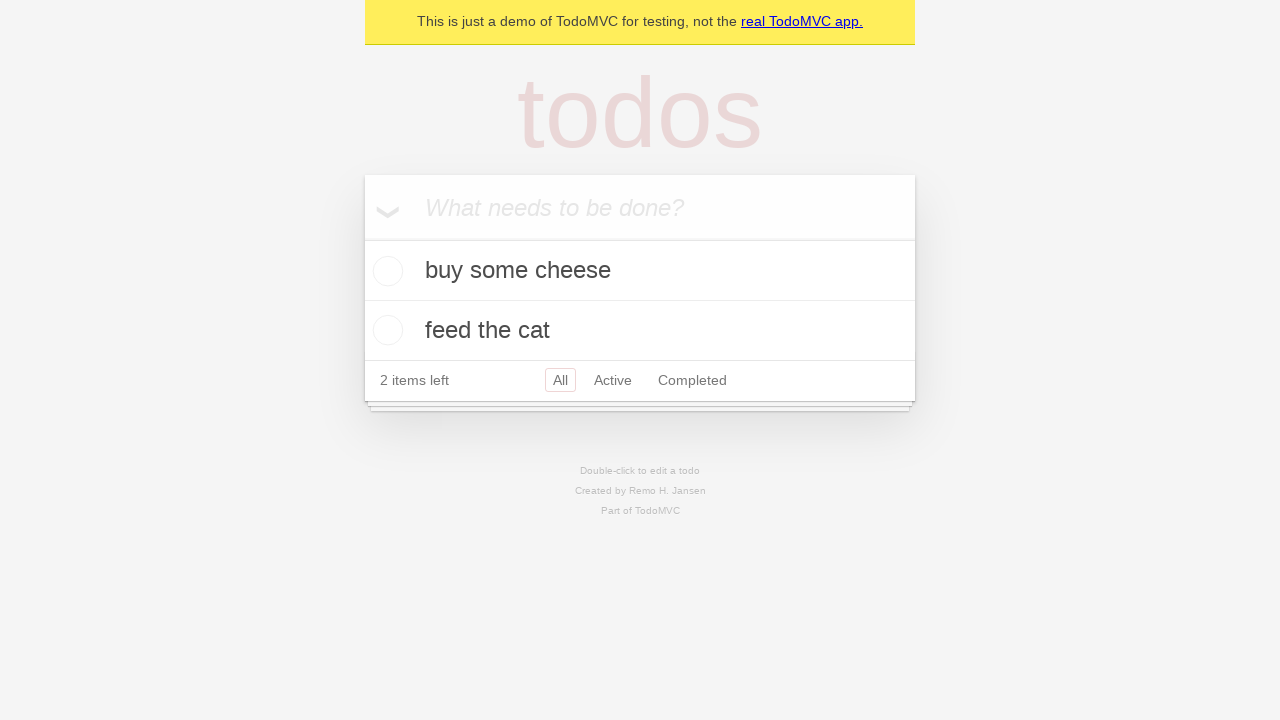

Filled third todo with 'book a doctors appointment' on internal:attr=[placeholder="What needs to be done?"i]
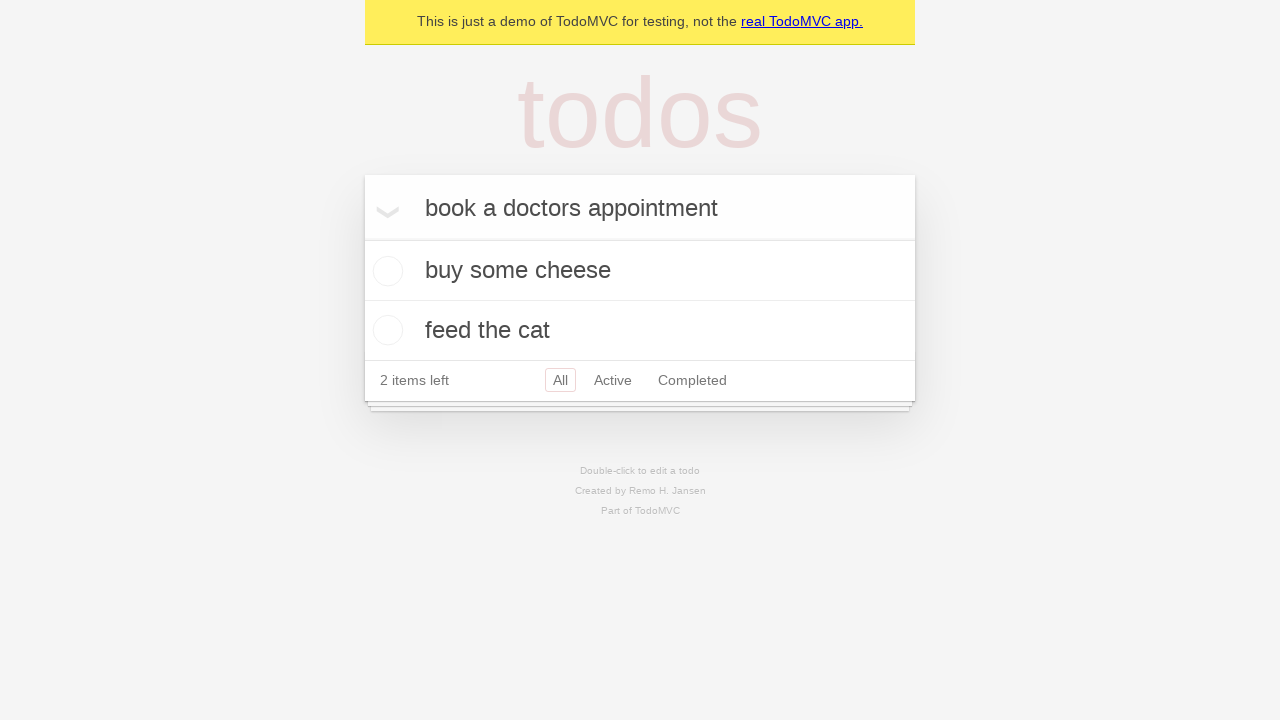

Pressed Enter to create third todo on internal:attr=[placeholder="What needs to be done?"i]
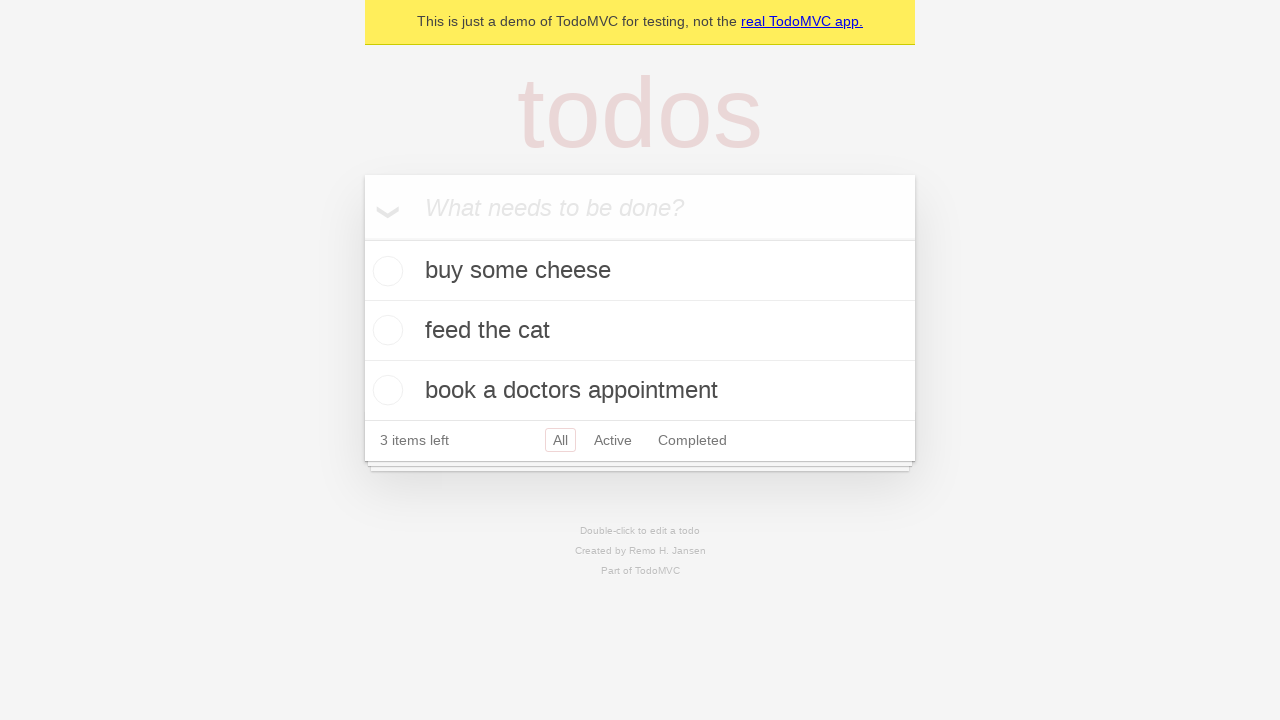

Located all todo items
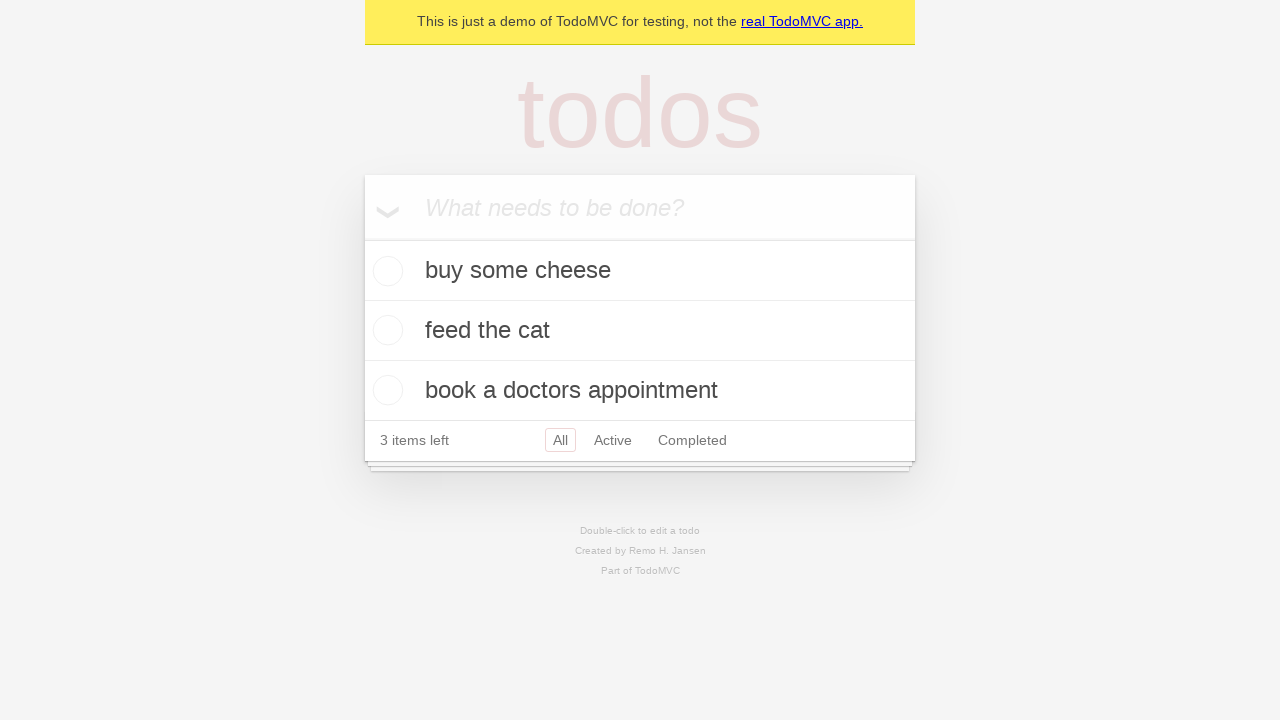

Double-clicked second todo item to edit at (640, 331) on internal:testid=[data-testid="todo-item"s] >> nth=1
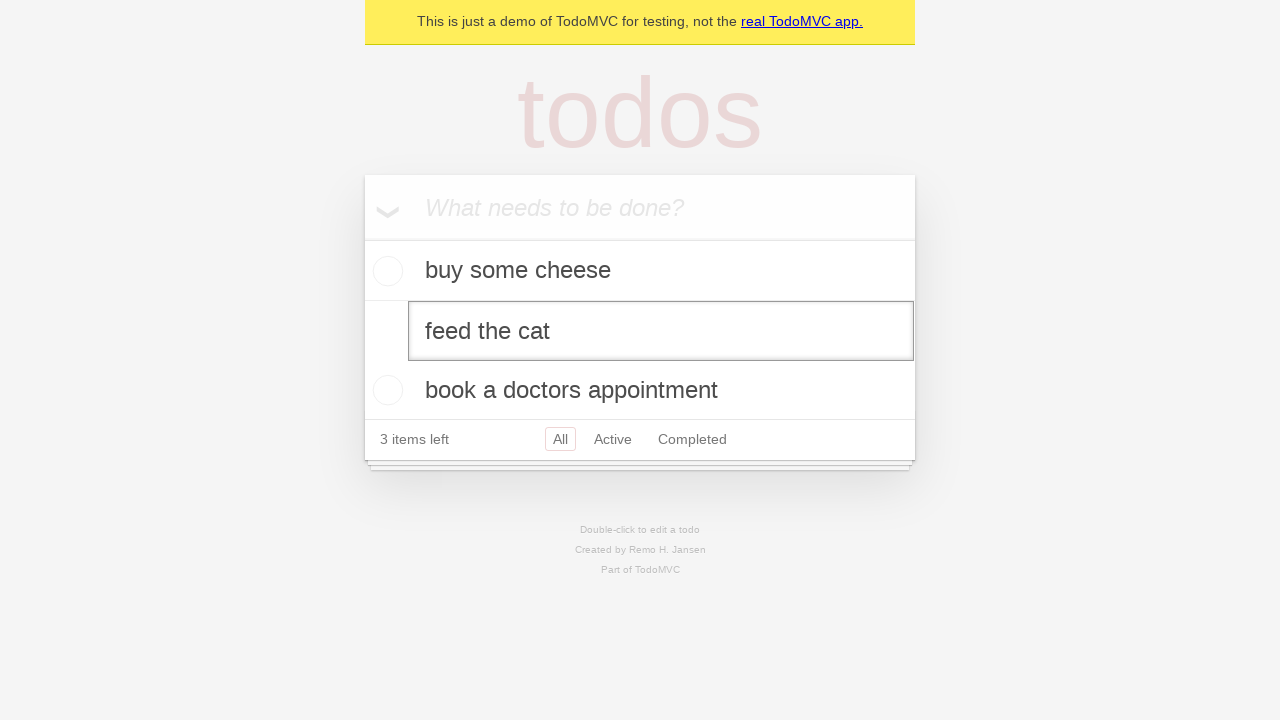

Filled edit field with '    buy some sausages    ' (with leading/trailing whitespace) on internal:testid=[data-testid="todo-item"s] >> nth=1 >> internal:role=textbox[nam
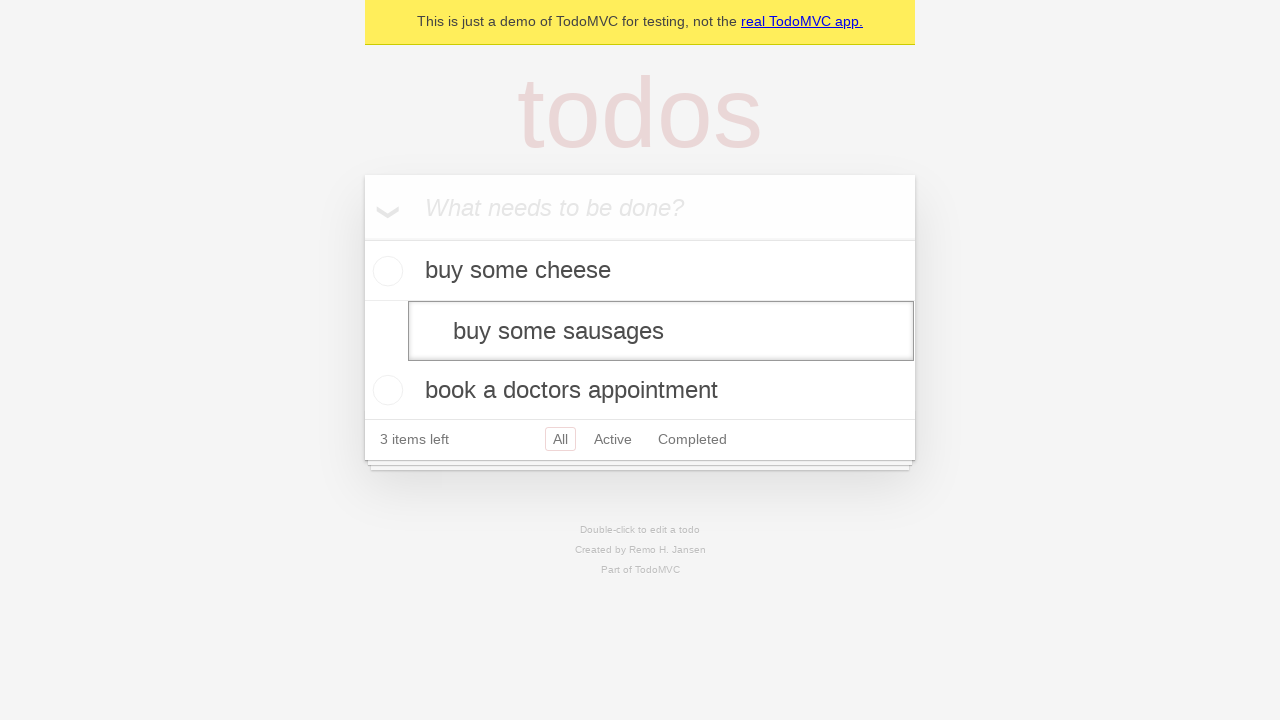

Pressed Enter to save edited todo text on internal:testid=[data-testid="todo-item"s] >> nth=1 >> internal:role=textbox[nam
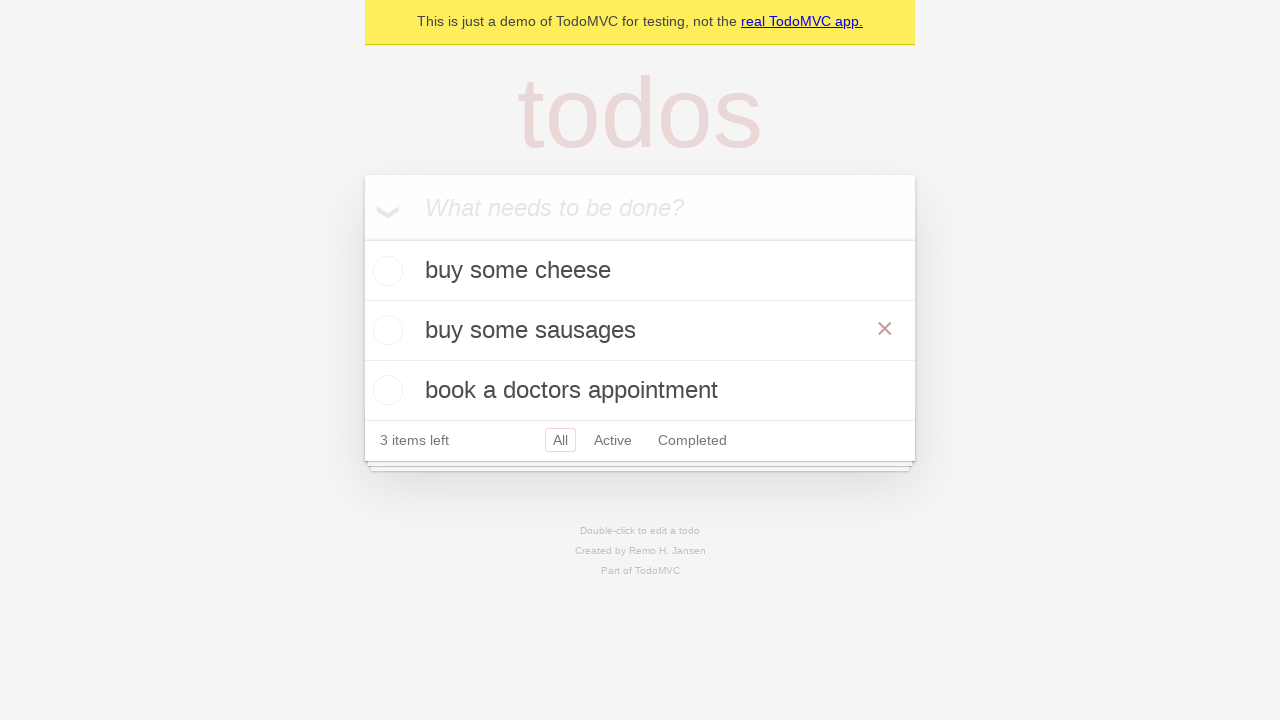

Waited 500ms for edit to save
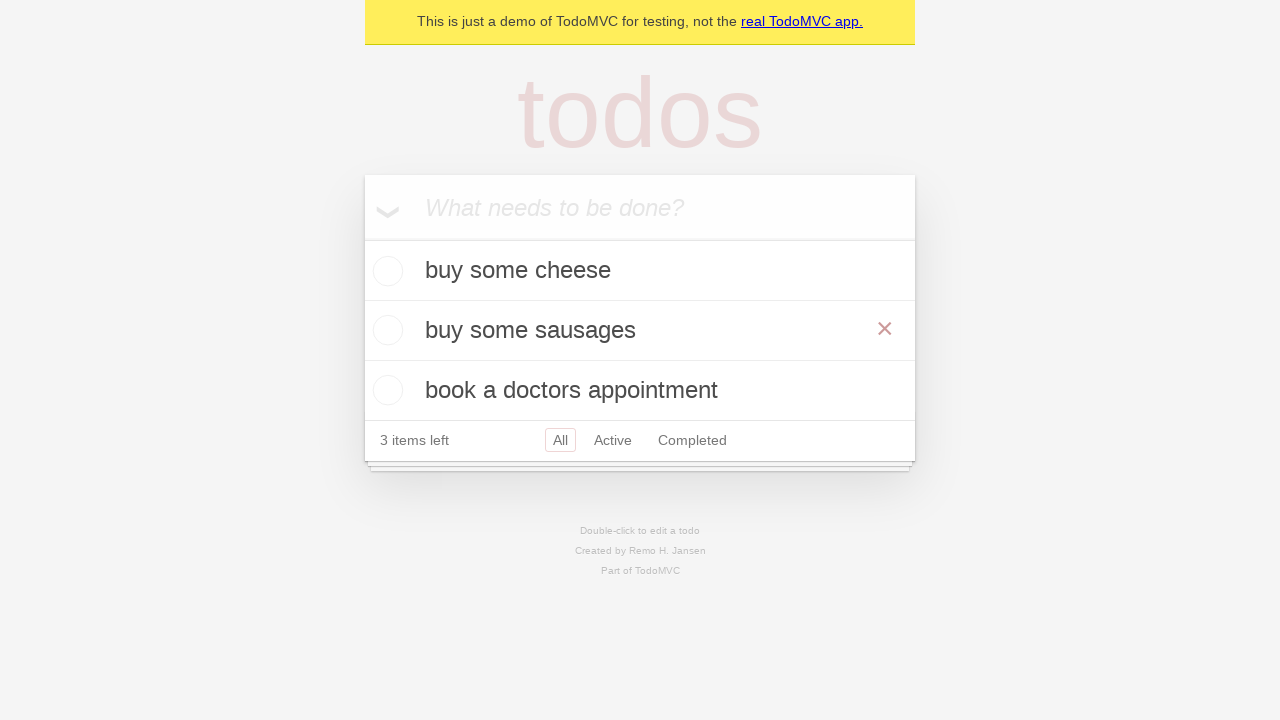

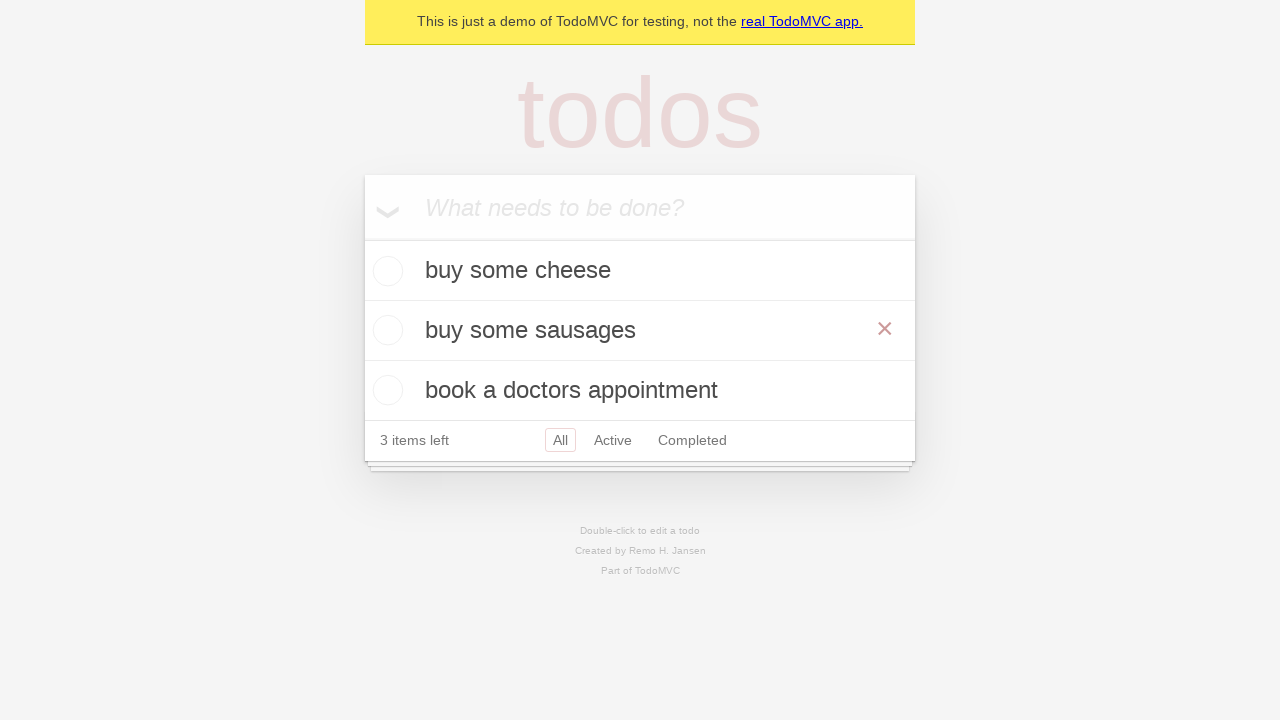